Tests a simple wait and verify flow by clicking a verify button and checking that a success message appears

Starting URL: http://suninjuly.github.io/wait1.html

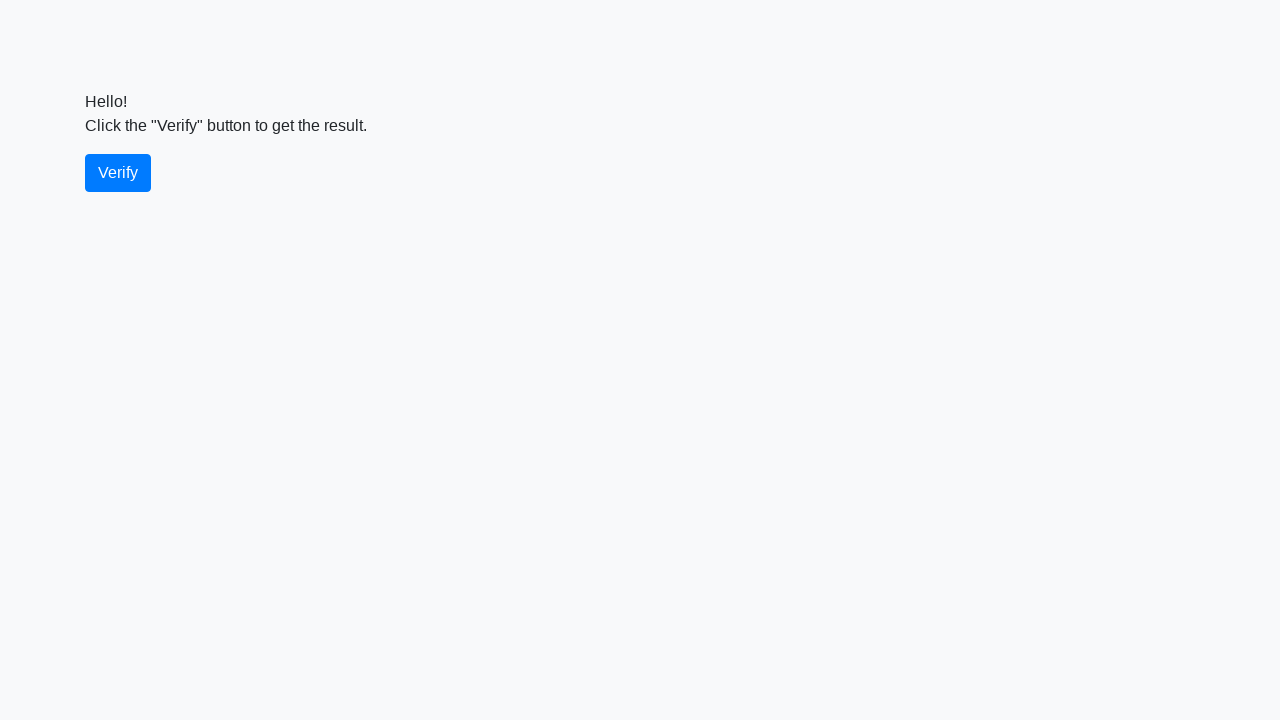

Clicked the verify button at (118, 173) on #verify
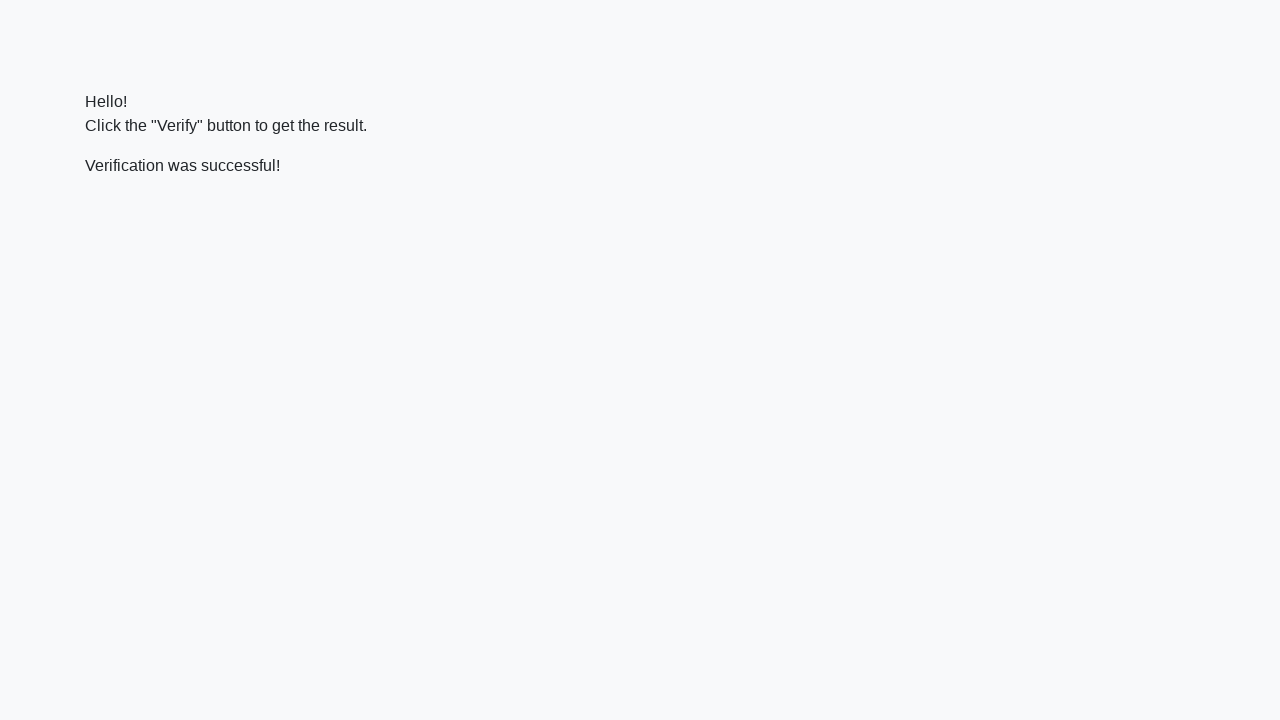

Success message appeared and is visible
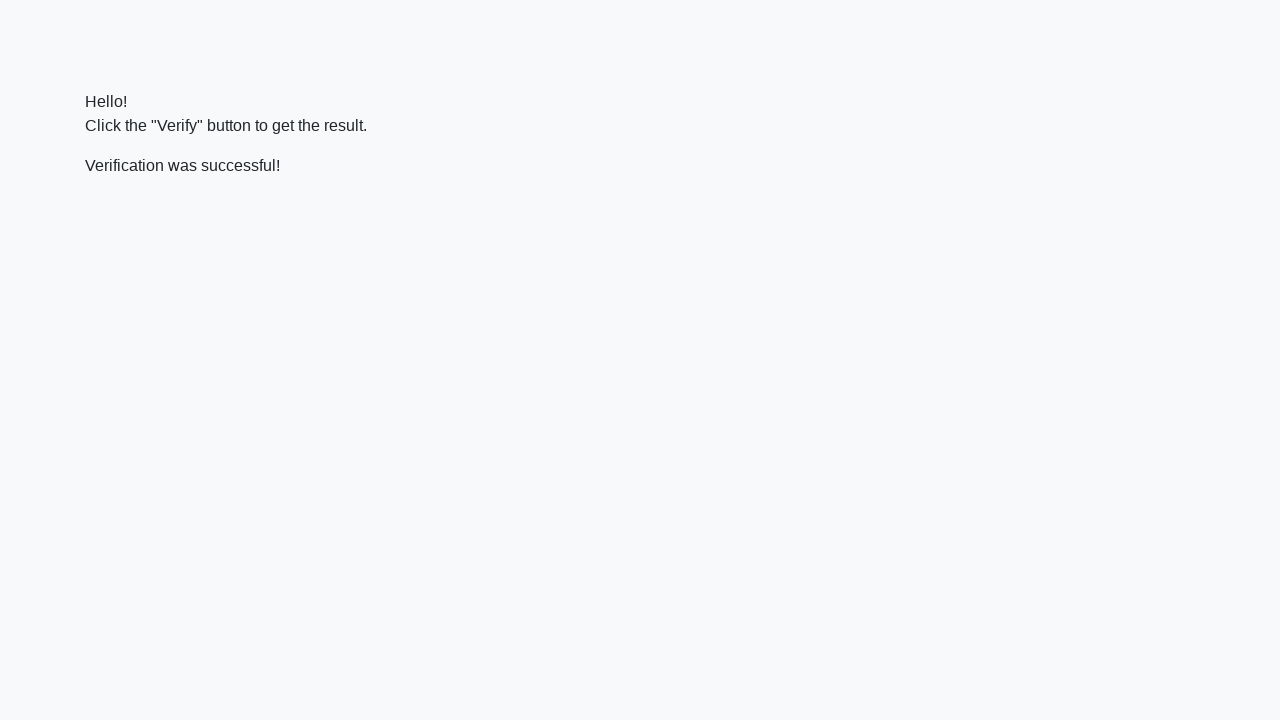

Verified that success message contains 'successful'
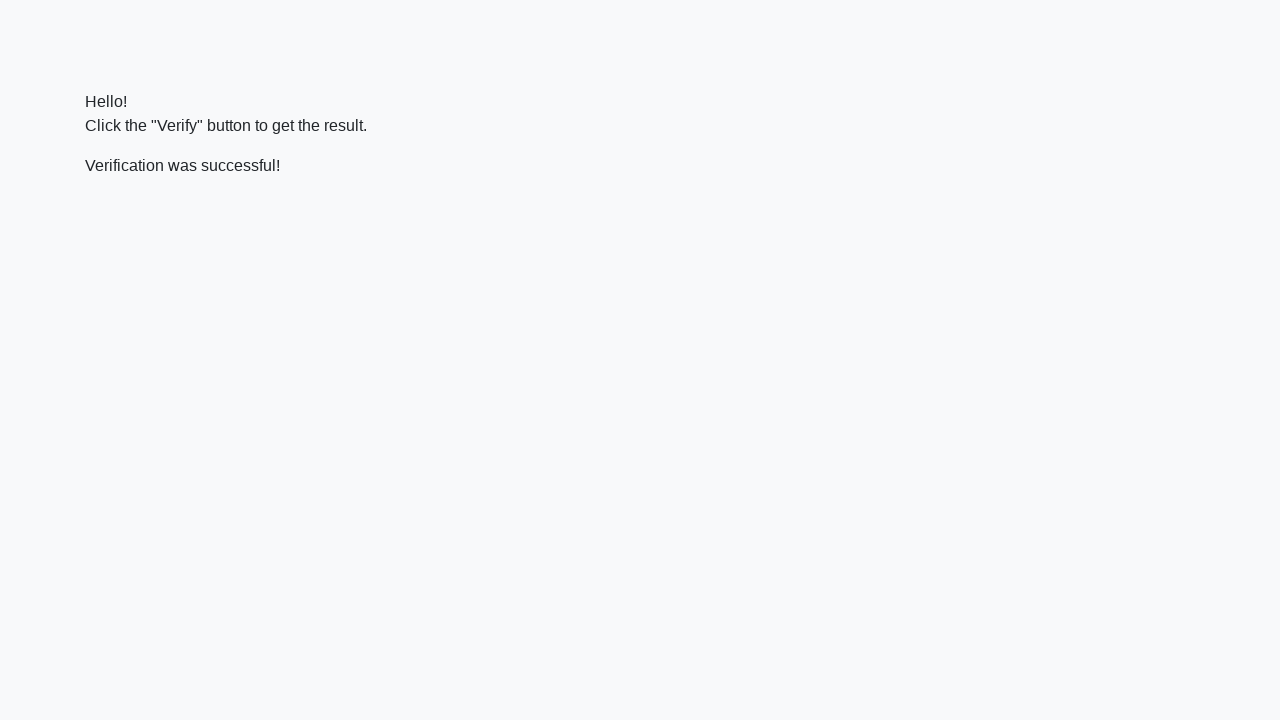

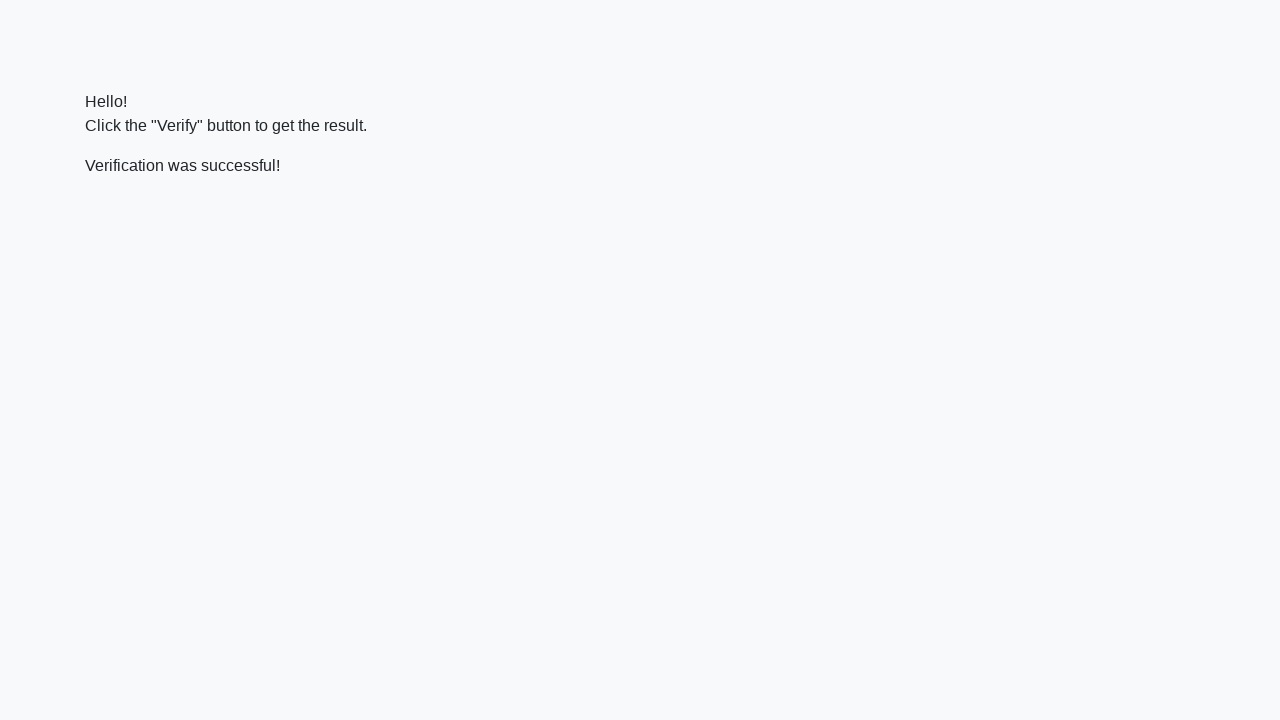